Tests iframe handling by switching to the first frame on the page and clicking a button inside it, then switching back to the main content

Starting URL: https://www.leafground.com/frame.xhtml

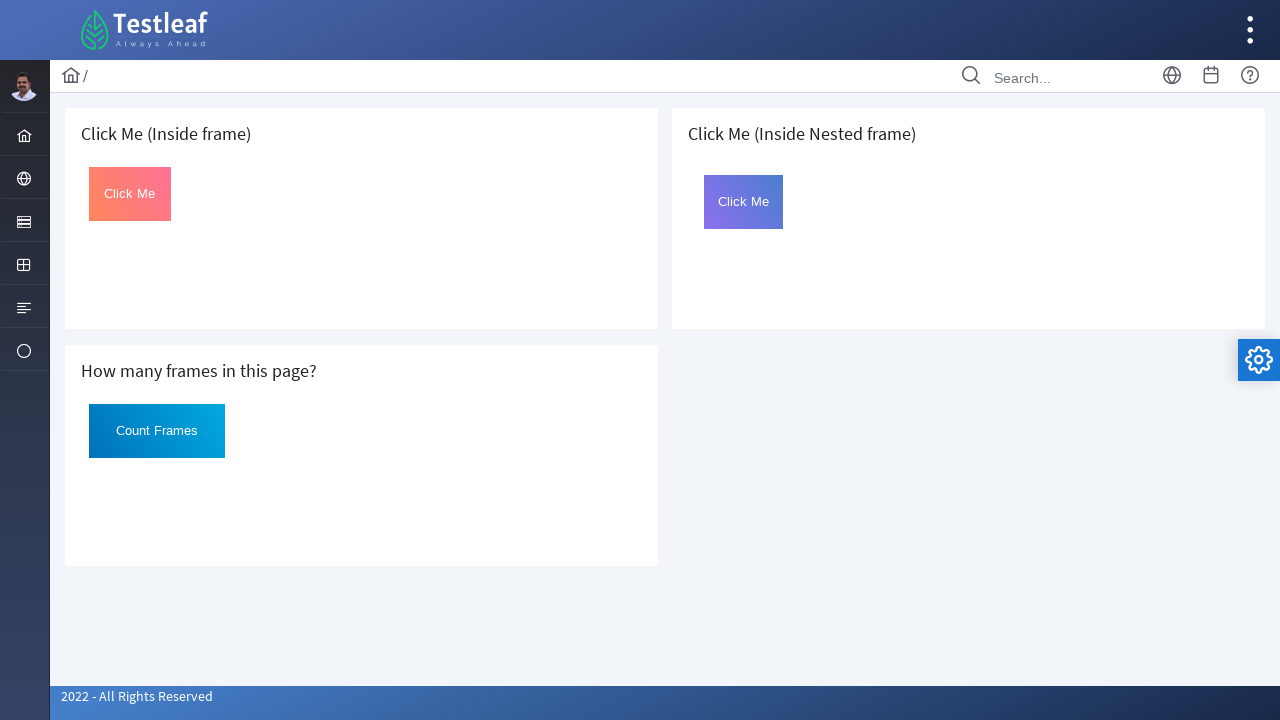

Located the first iframe on the page
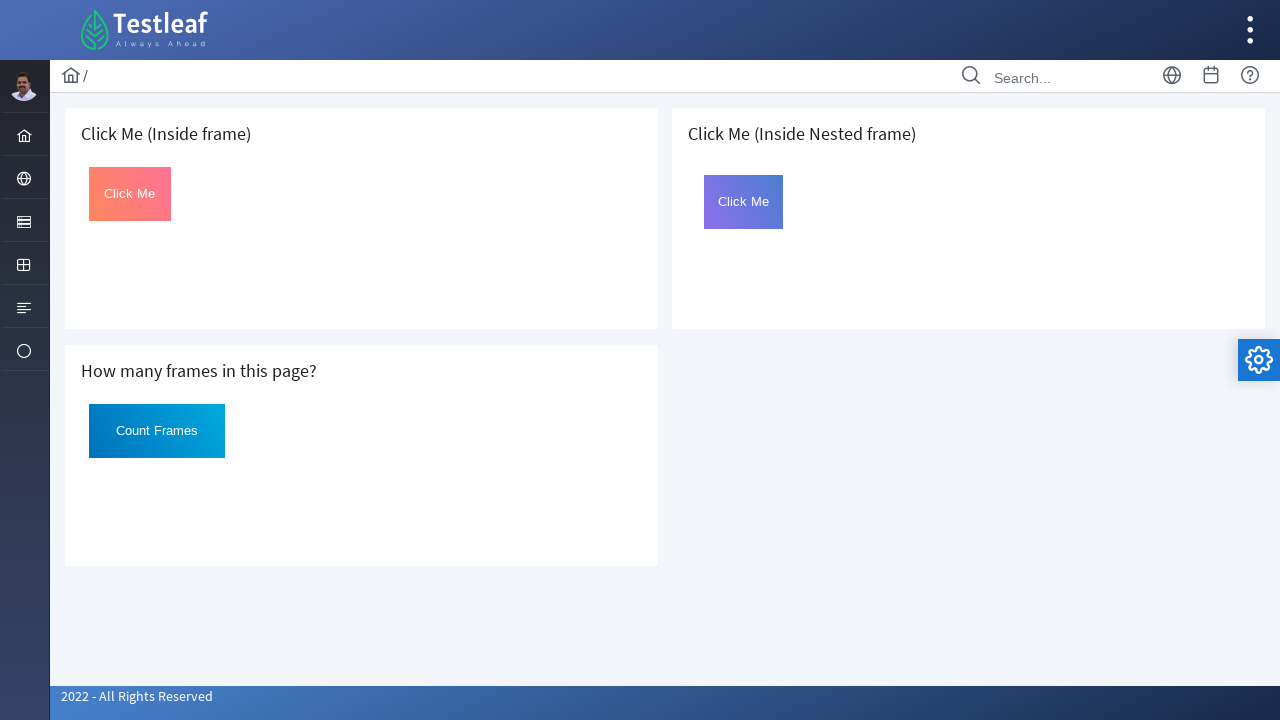

Clicked the button with id 'Click' inside the iframe at (130, 194) on iframe >> nth=0 >> internal:control=enter-frame >> #Click
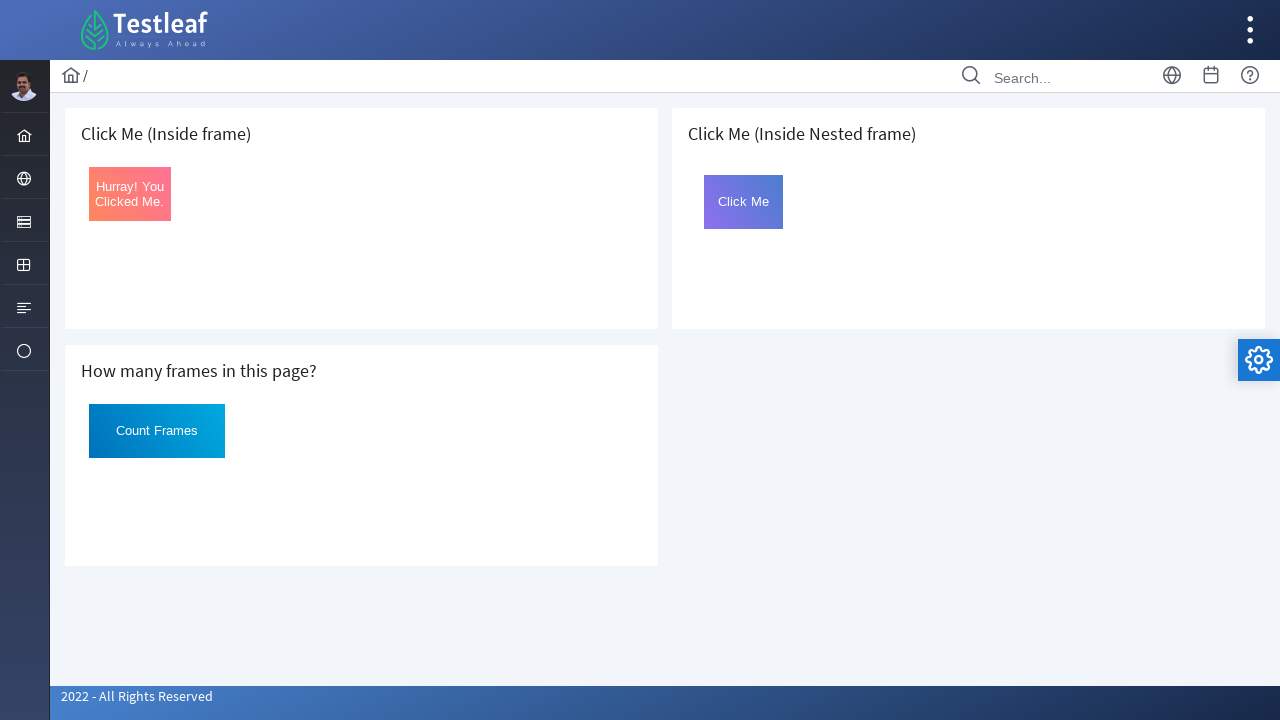

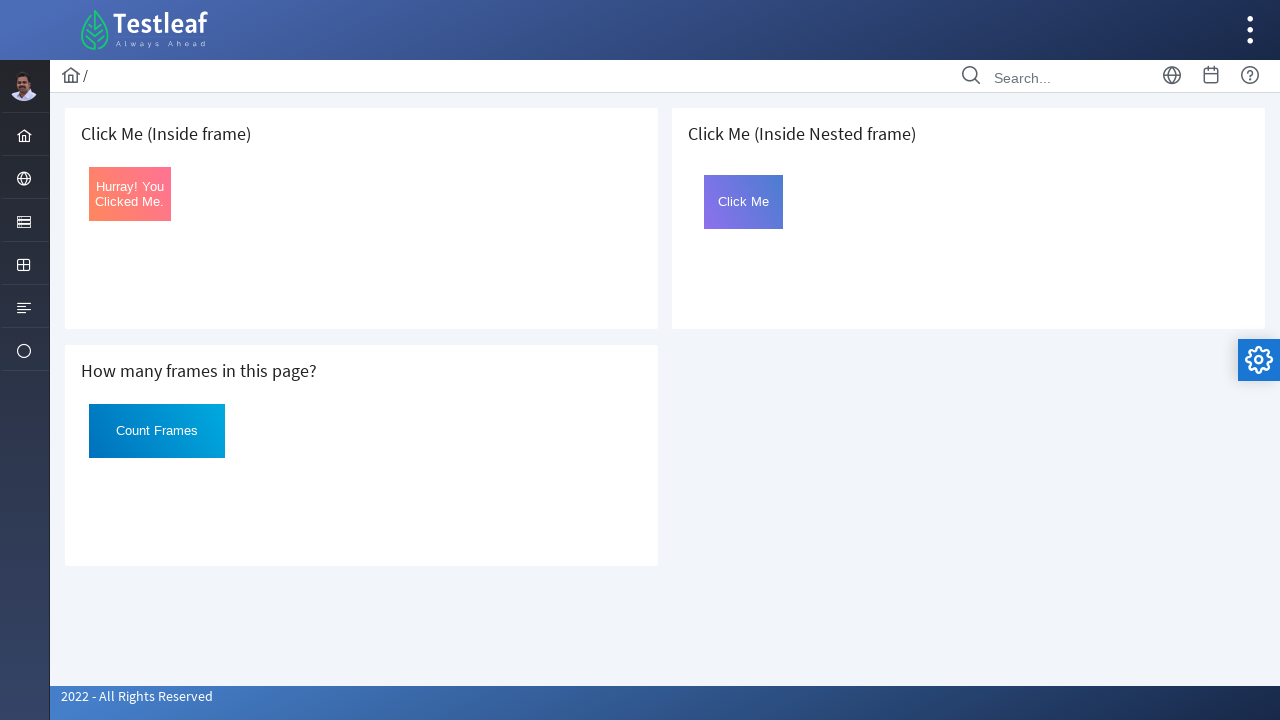